Tests the search functionality by searching for "Kotlin" and verifying the result appears in the search results table

Starting URL: https://www.99-bottles-of-beer.net/

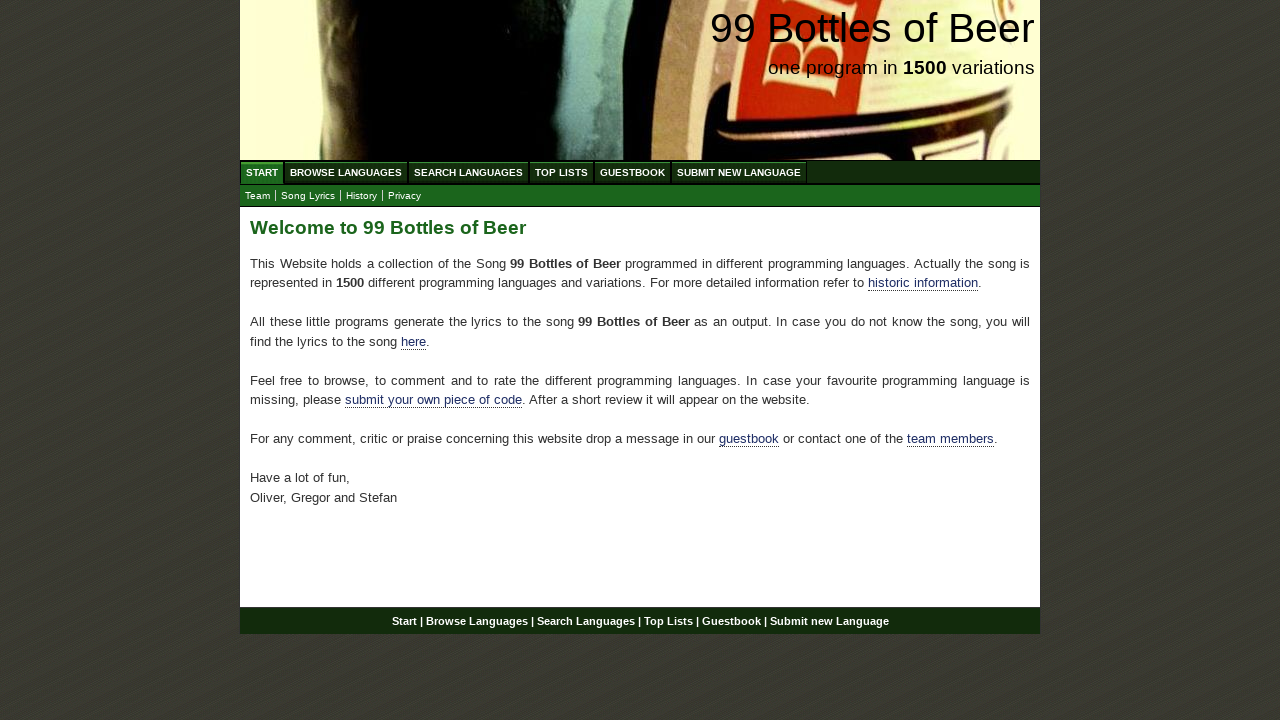

Clicked search button to navigate to search page at (468, 172) on xpath=//a[@href = '/search.html']
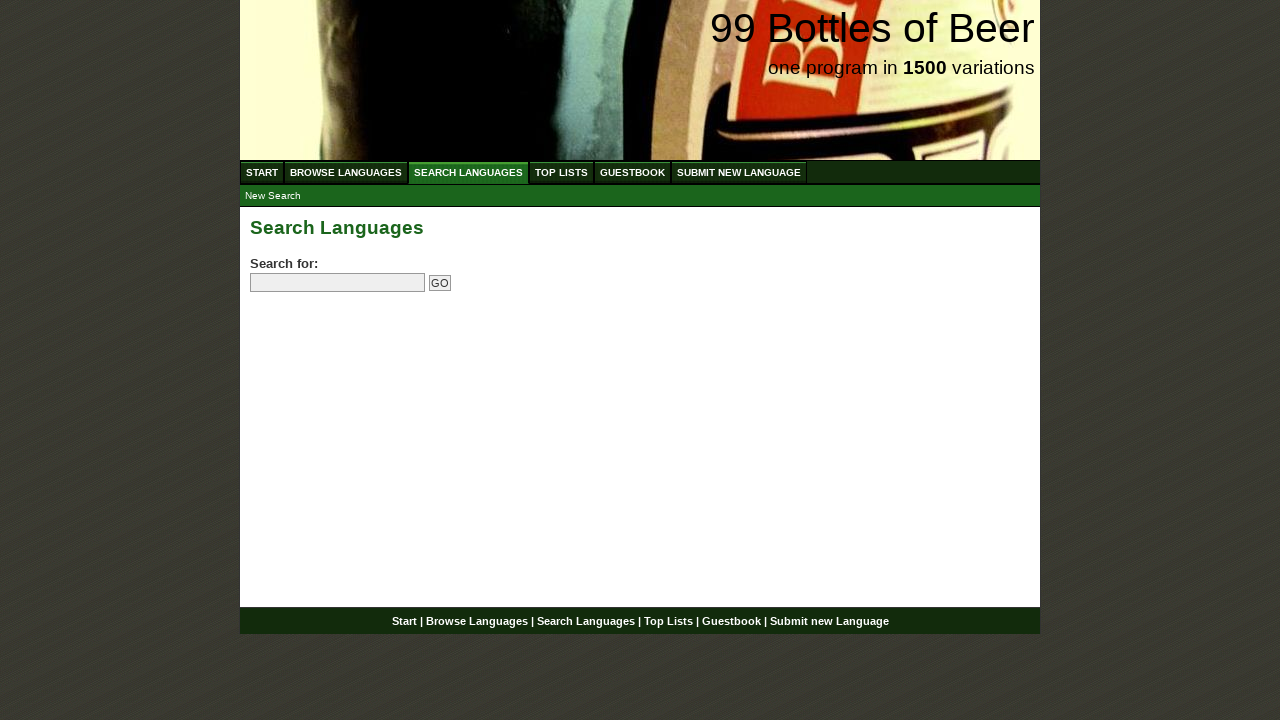

Filled search bar with 'Kotlin' on //input[@name = 'search']
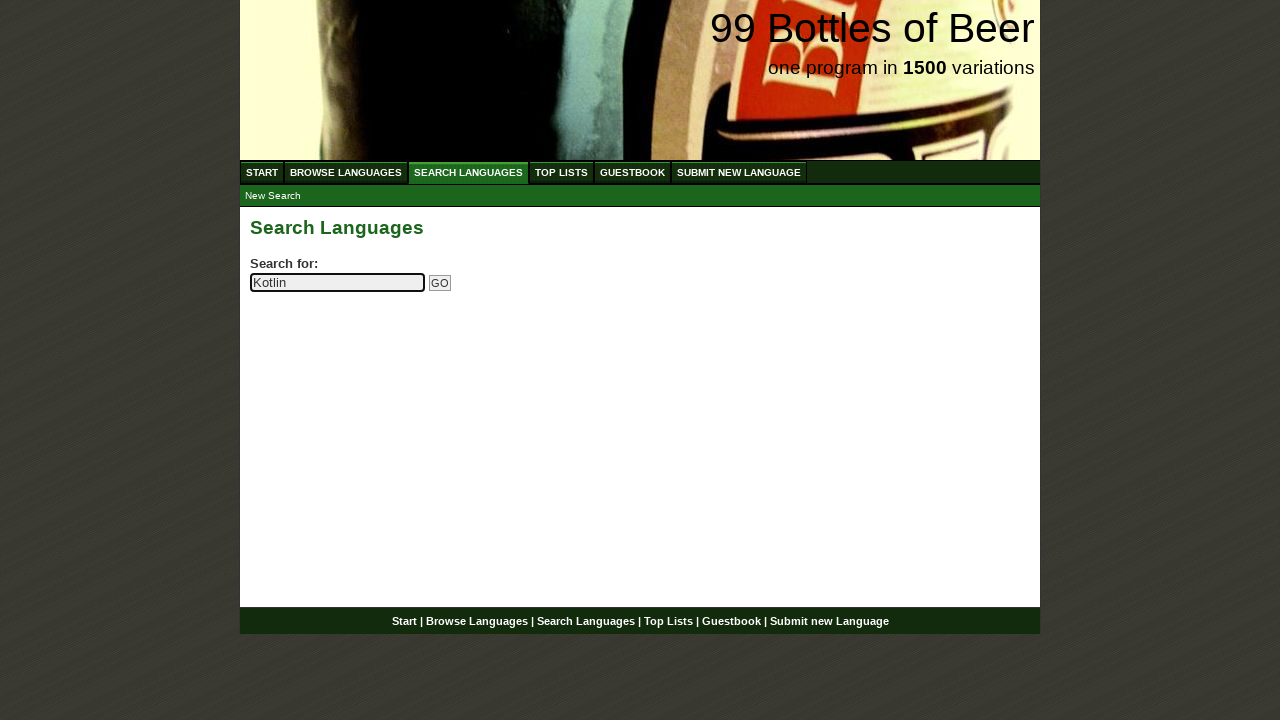

Clicked submit search button at (440, 283) on input[name='submitsearch']
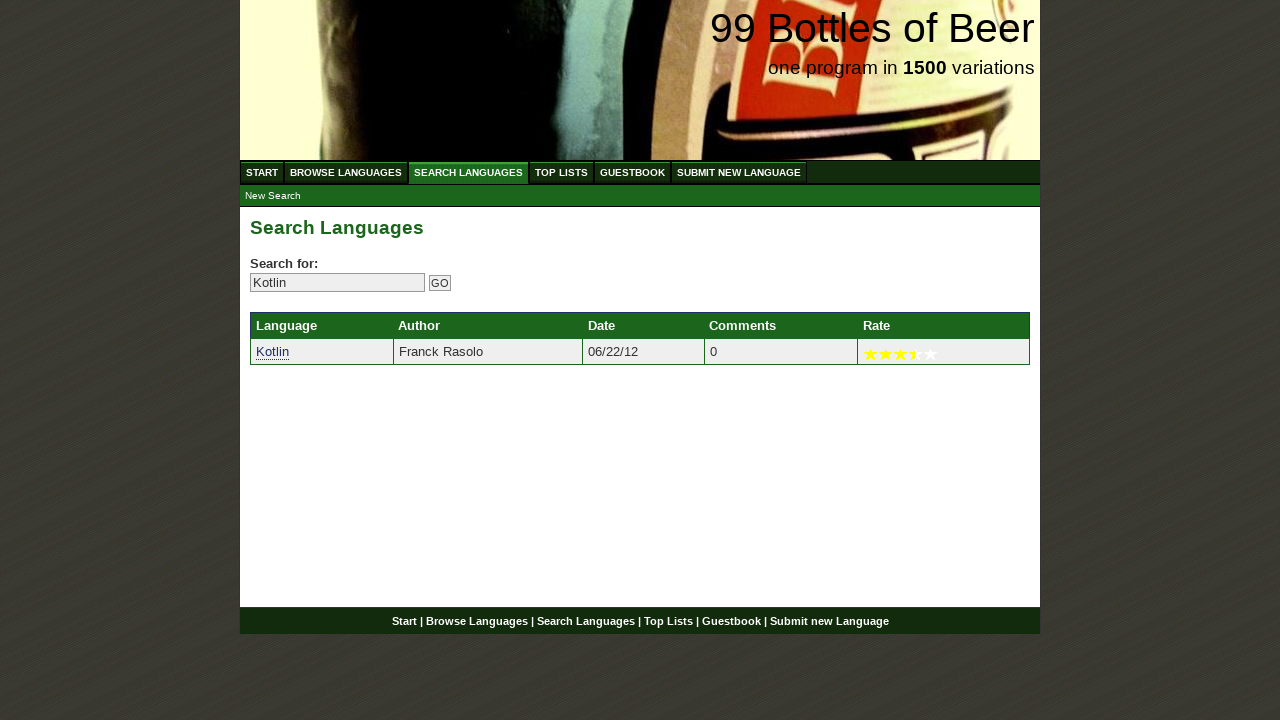

Search results loaded and Kotlin link verified in search results table
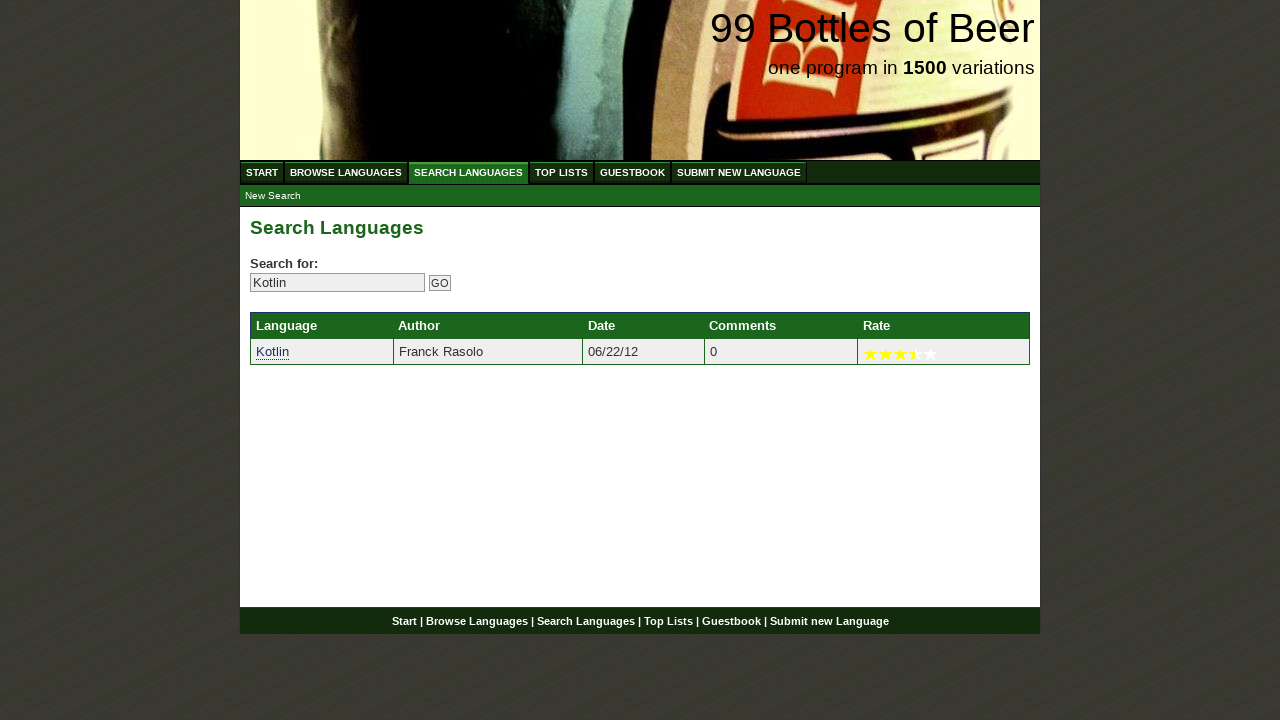

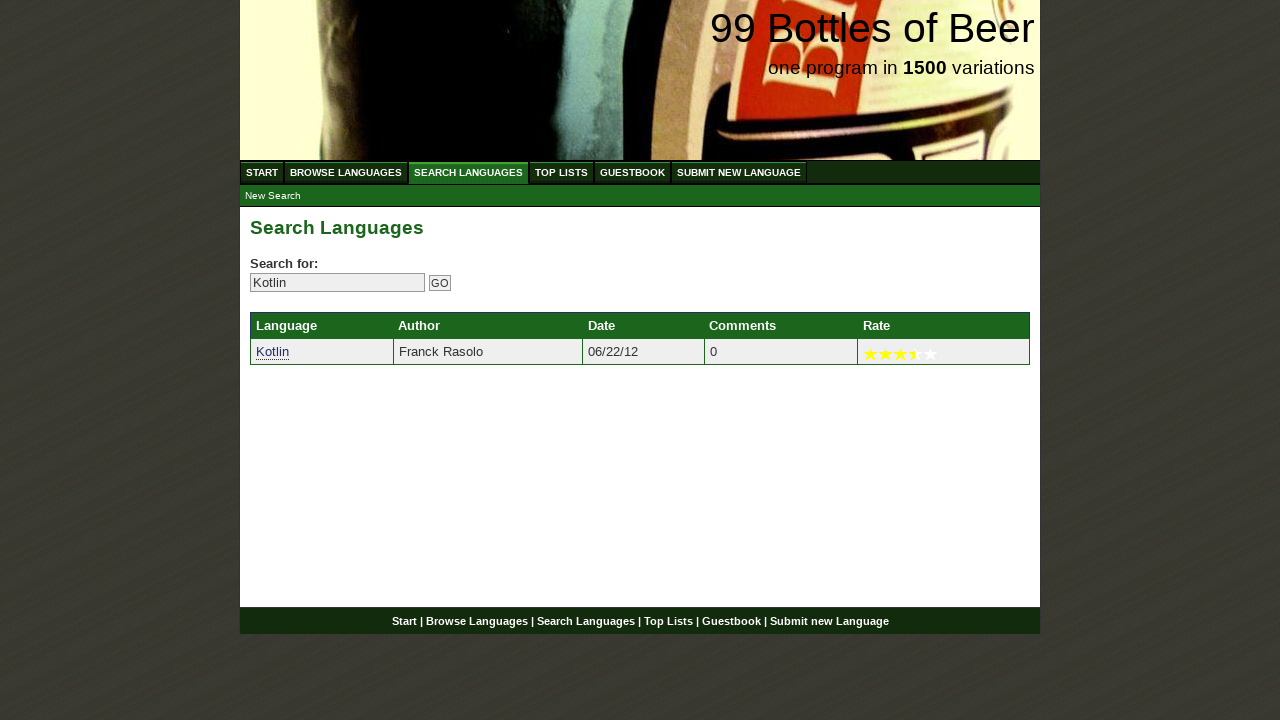